Tests filtering to display only active (non-completed) items using the Active link

Starting URL: https://demo.playwright.dev/todomvc

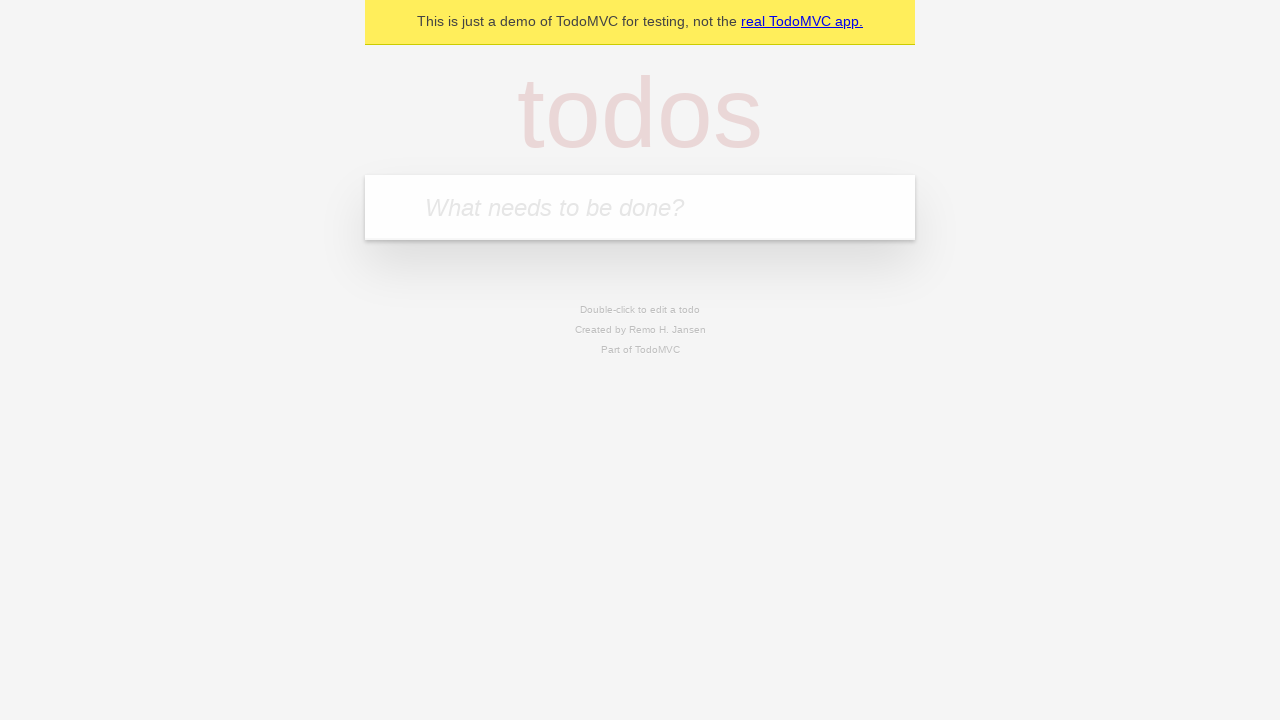

Located the 'What needs to be done?' input field
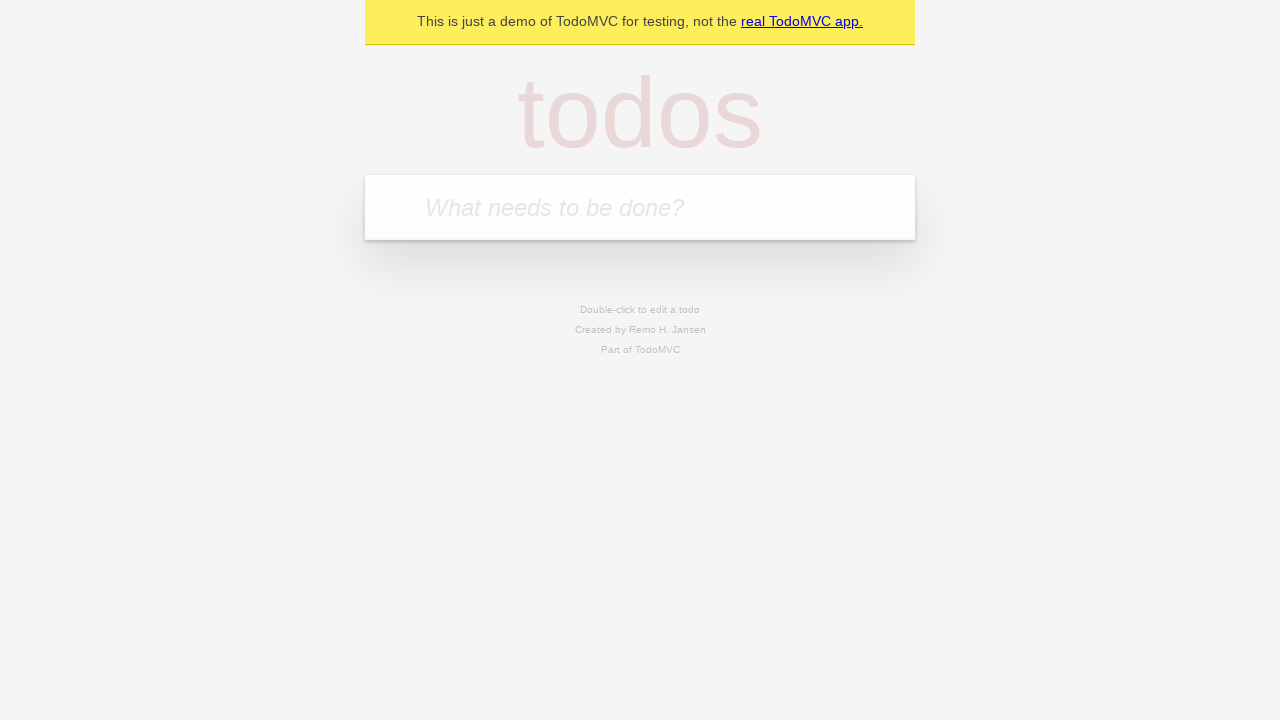

Filled todo input with 'buy some cheese' on internal:attr=[placeholder="What needs to be done?"i]
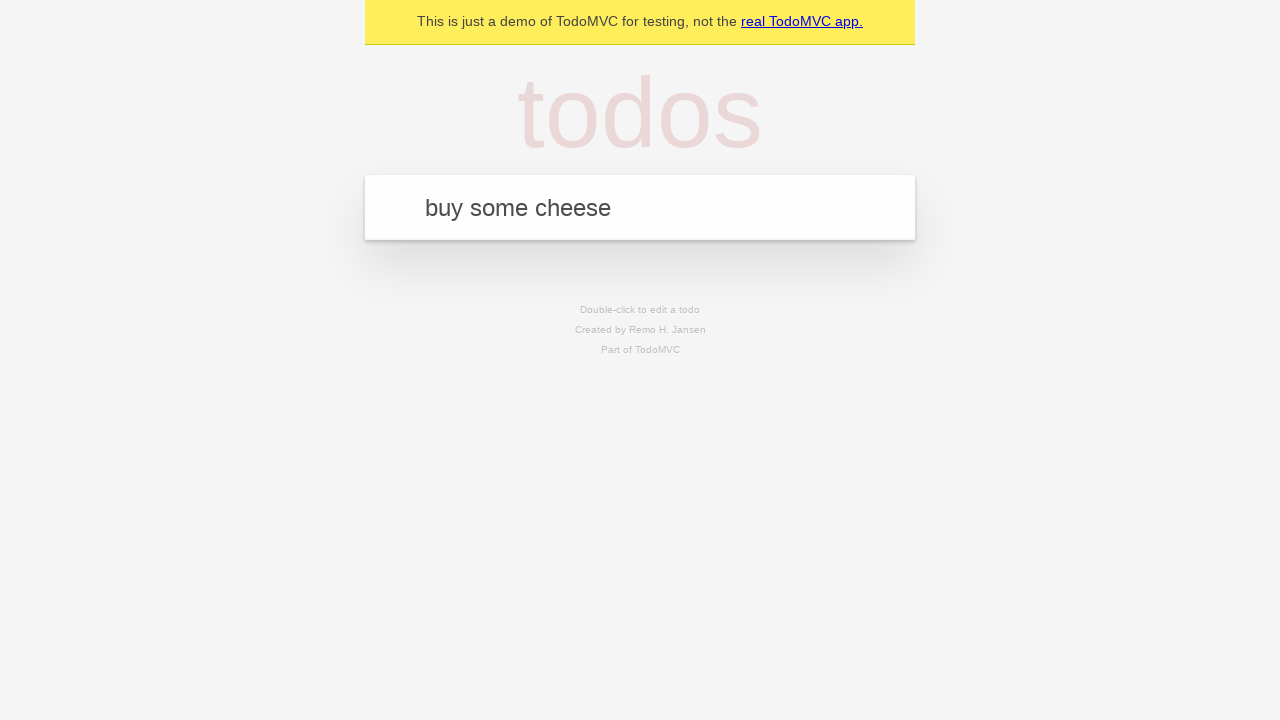

Created todo item 'buy some cheese' on internal:attr=[placeholder="What needs to be done?"i]
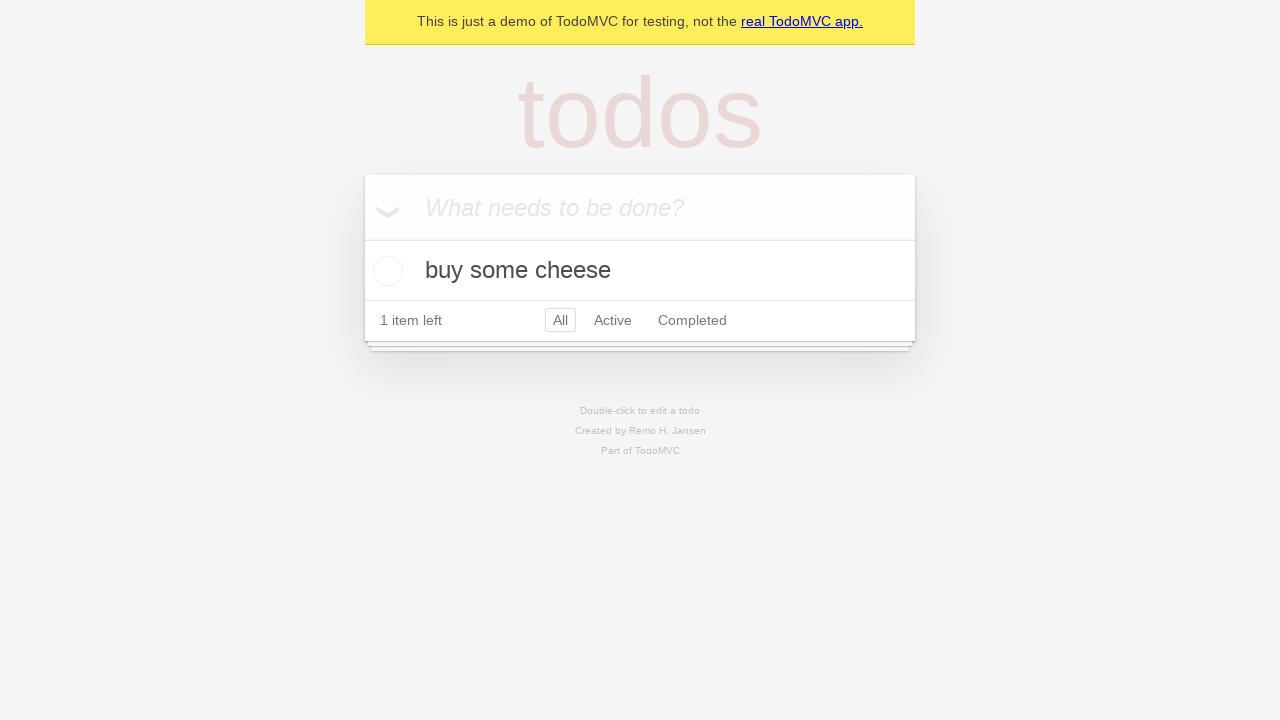

Filled todo input with 'feed the cat' on internal:attr=[placeholder="What needs to be done?"i]
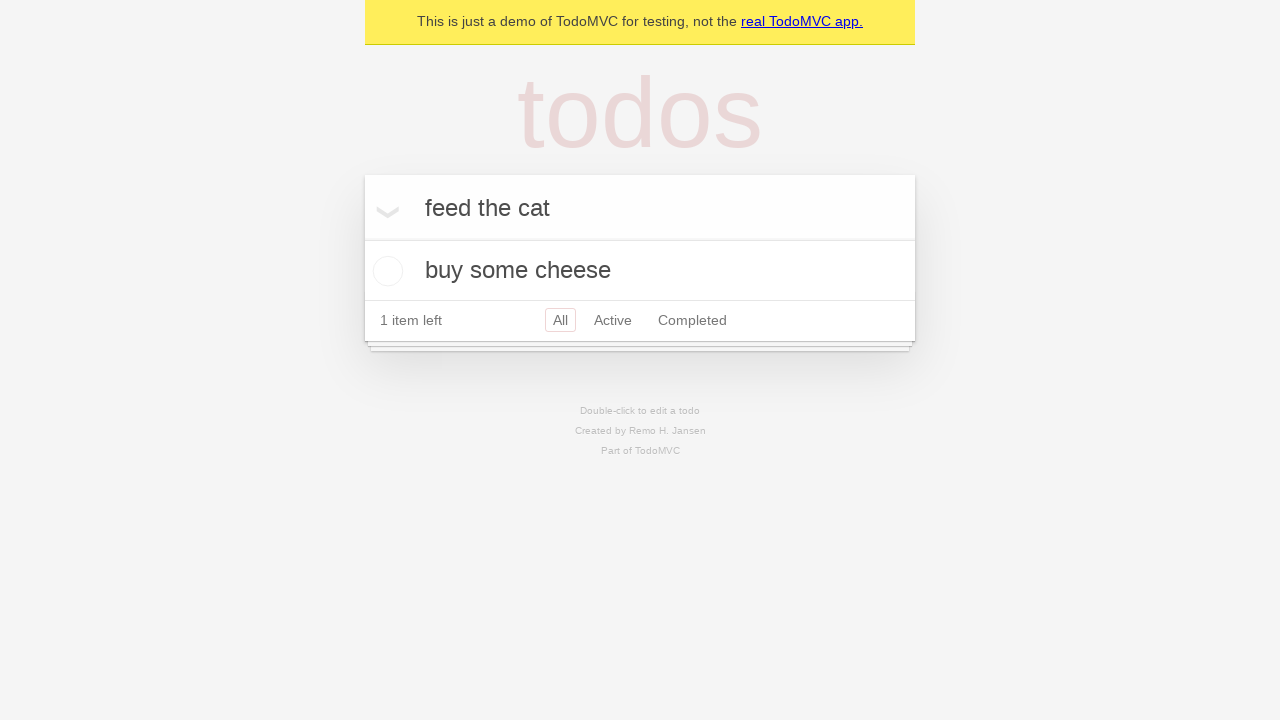

Created todo item 'feed the cat' on internal:attr=[placeholder="What needs to be done?"i]
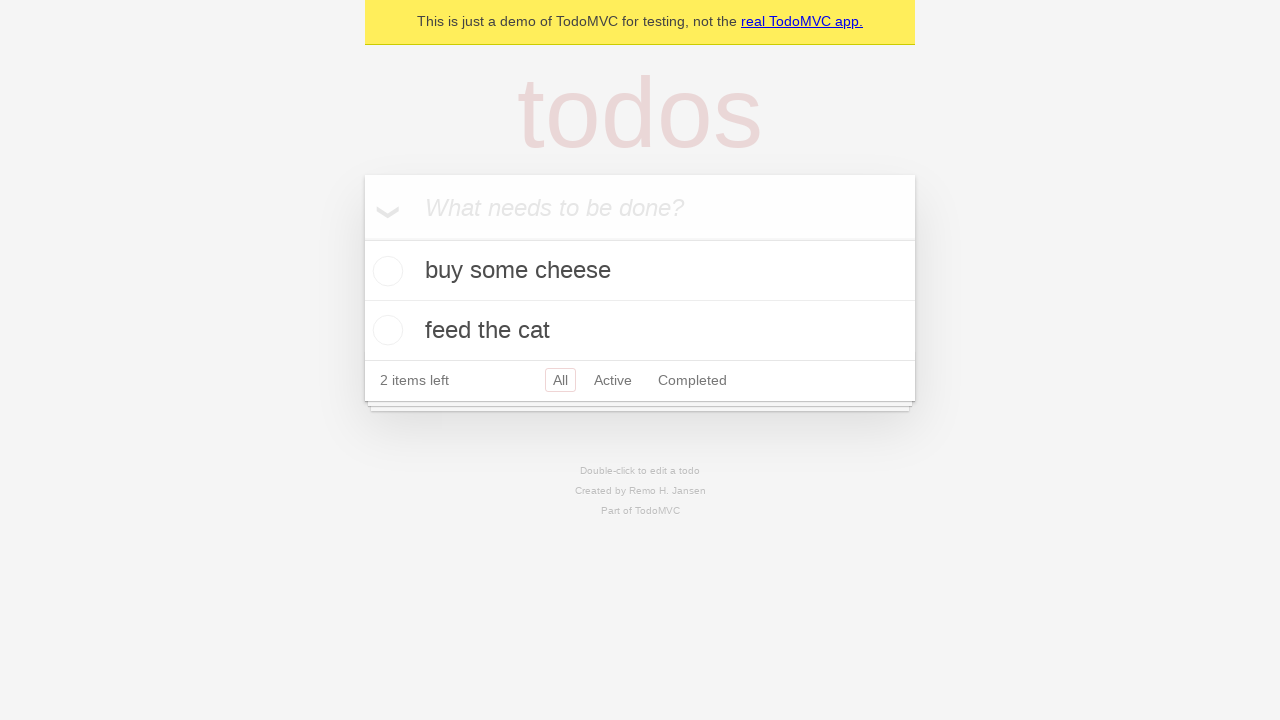

Filled todo input with 'book a doctors appointment' on internal:attr=[placeholder="What needs to be done?"i]
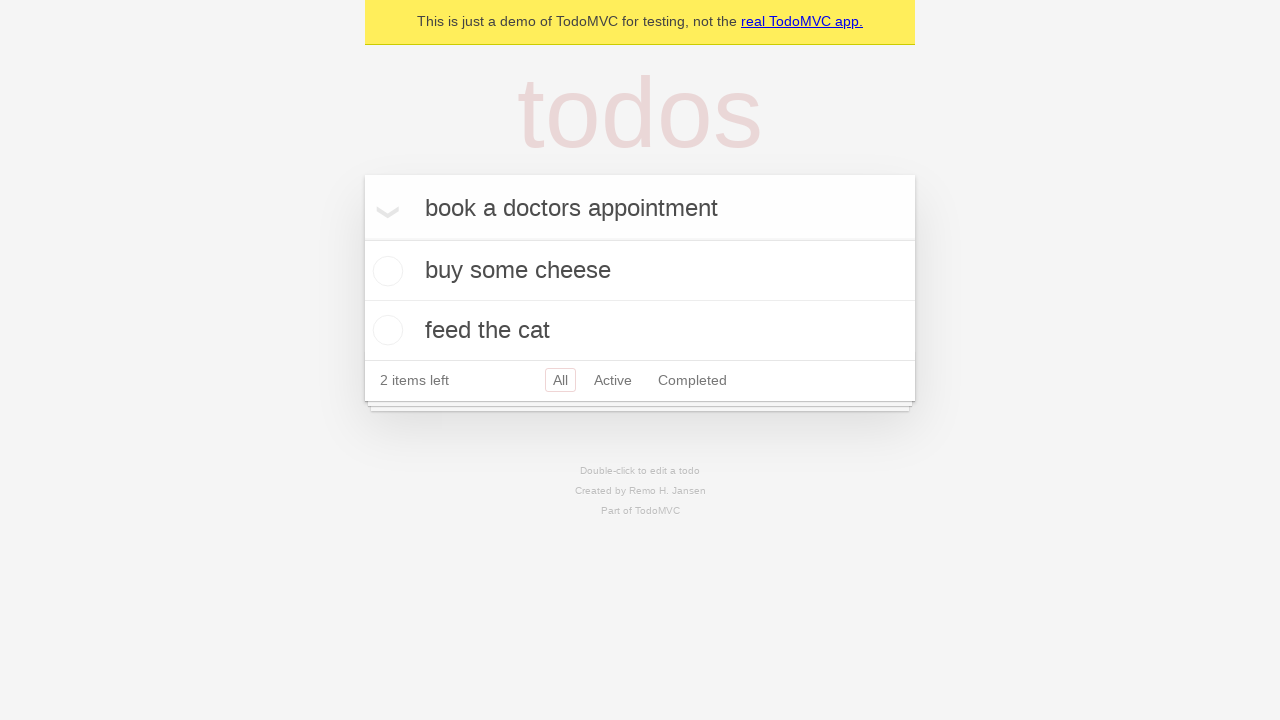

Created todo item 'book a doctors appointment' on internal:attr=[placeholder="What needs to be done?"i]
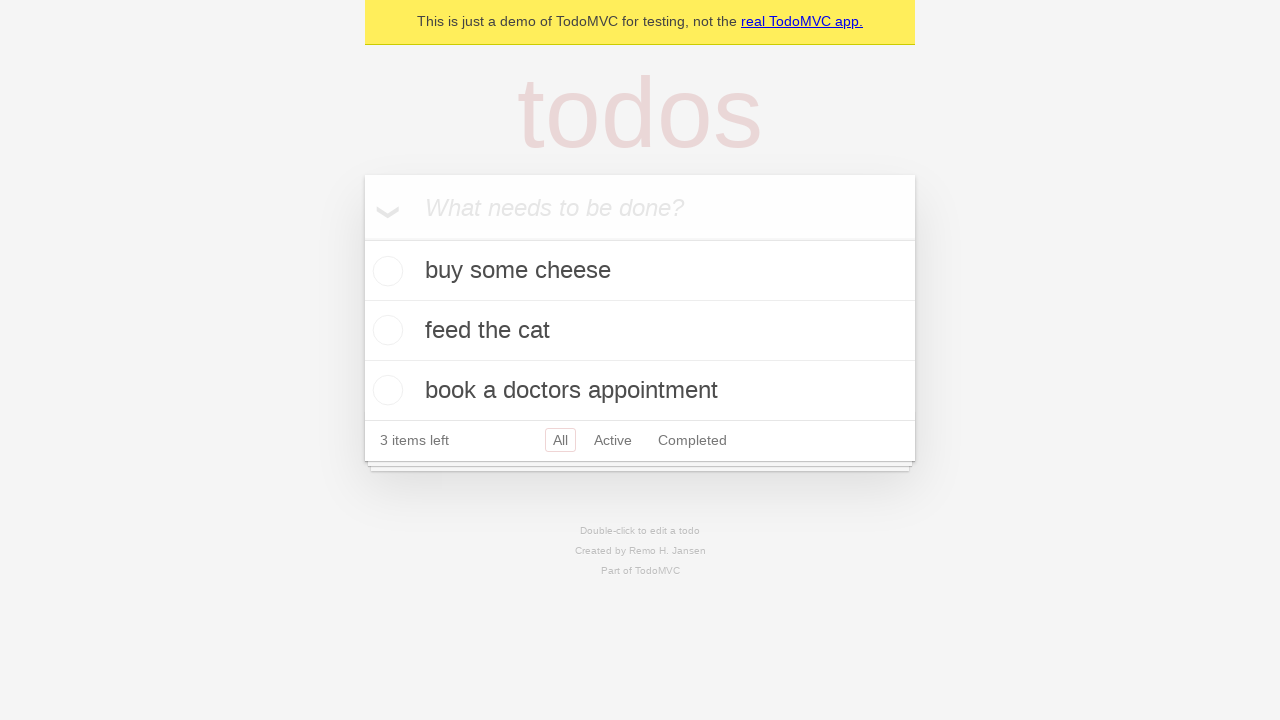

Checked the second todo item to mark it as completed at (385, 330) on internal:testid=[data-testid="todo-item"s] >> nth=1 >> internal:role=checkbox
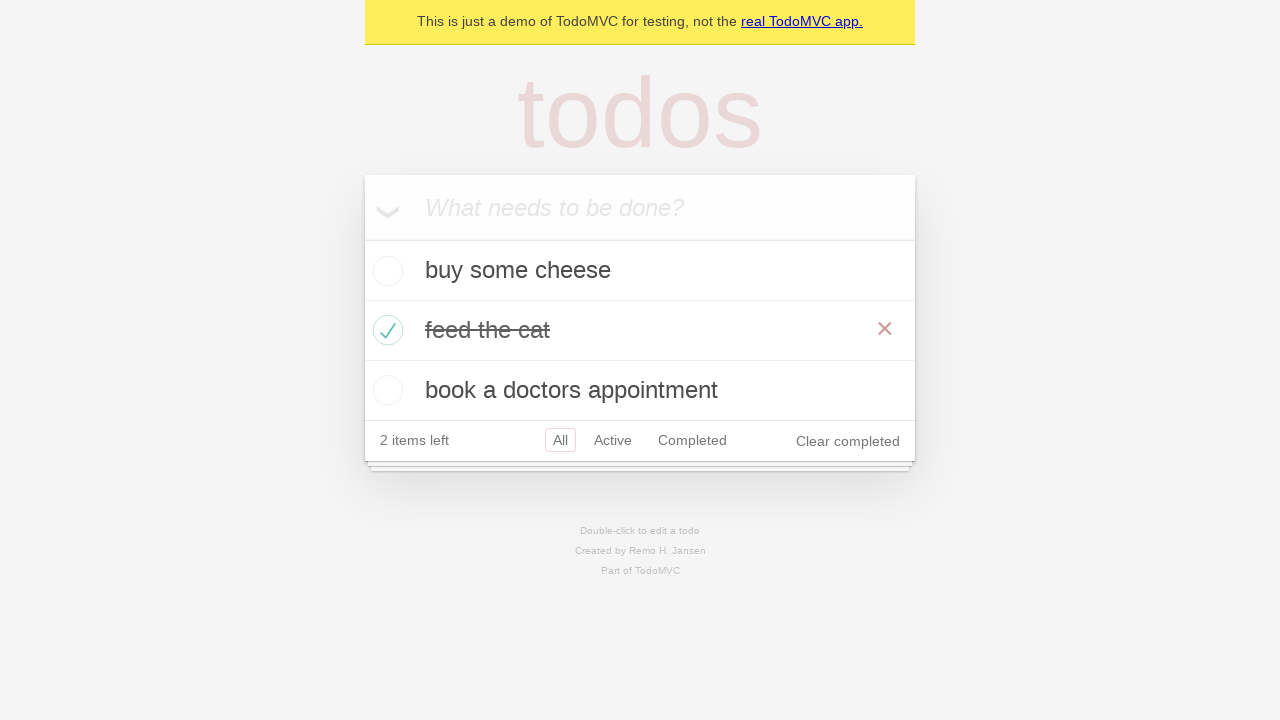

Clicked the 'Active' filter link at (613, 440) on internal:role=link[name="Active"i]
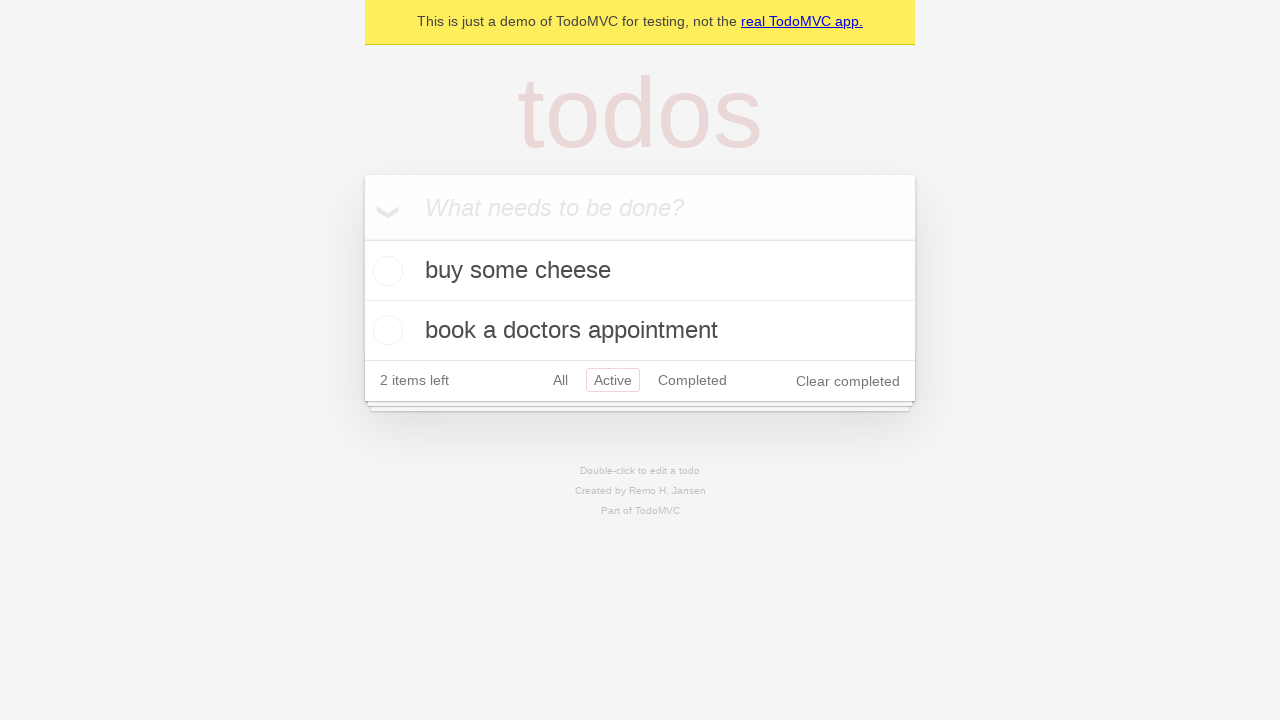

Waited for the Active filter to apply
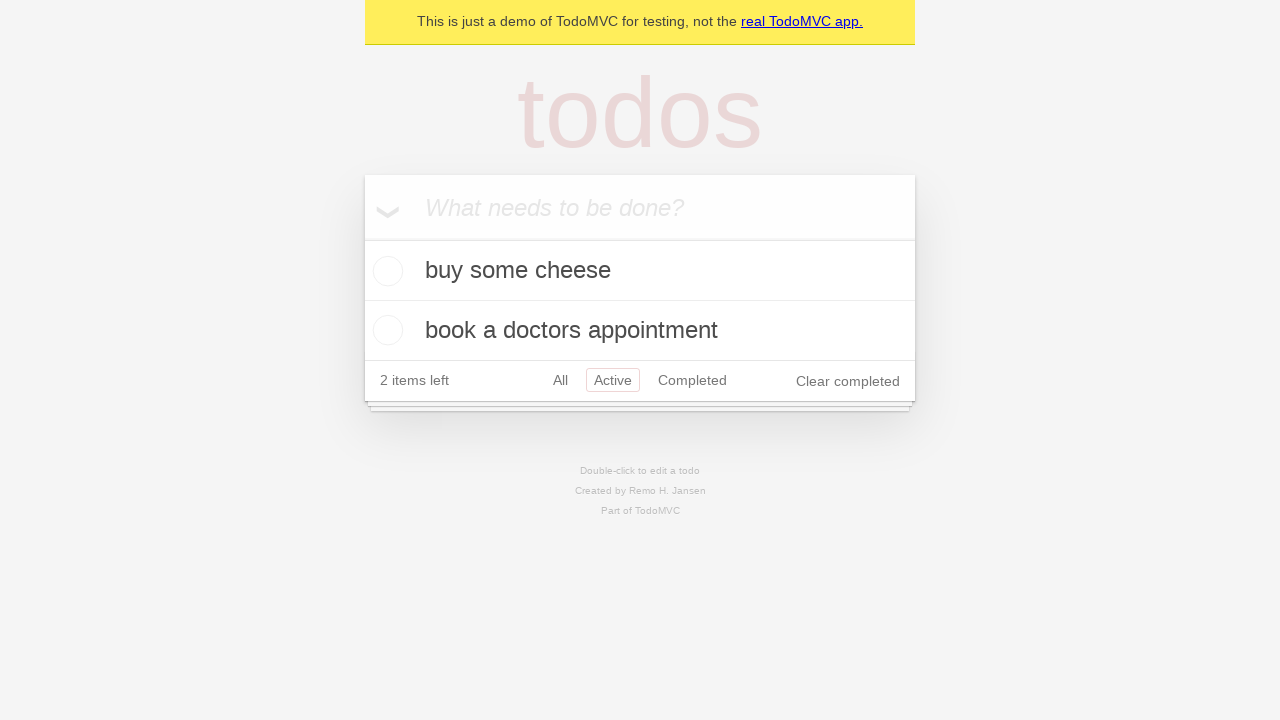

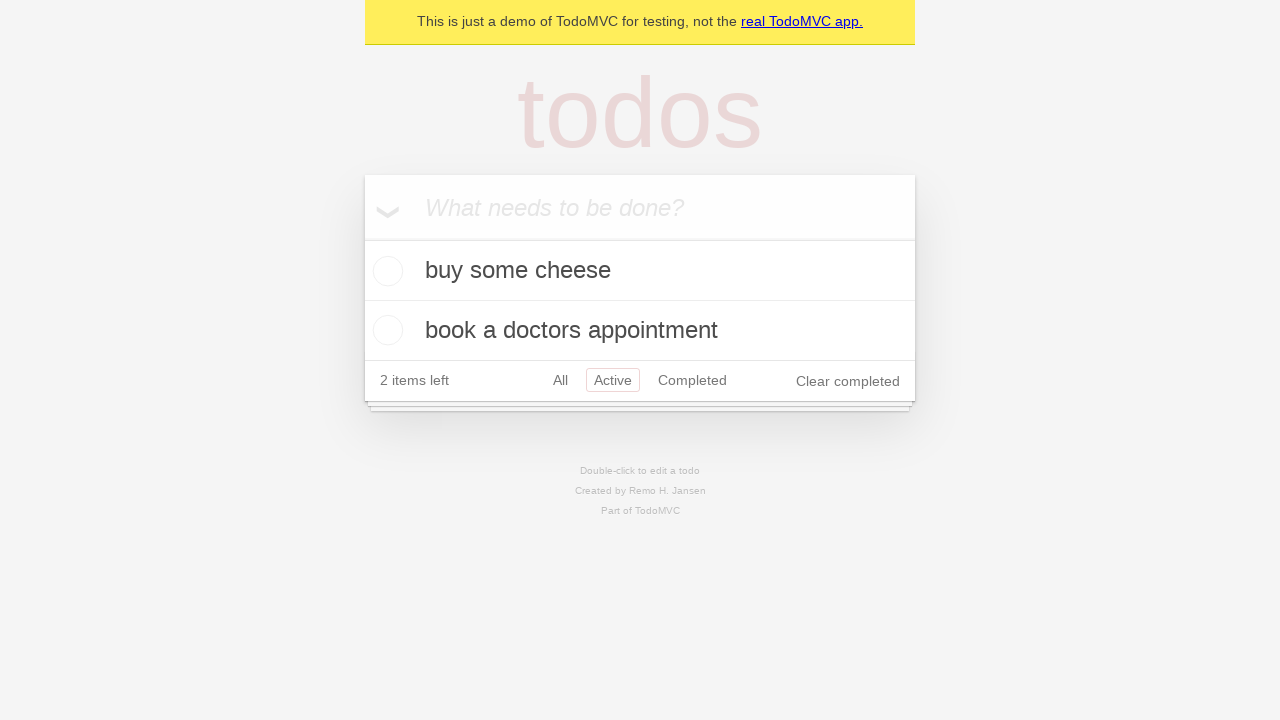